Tests the text box form by entering a current address in Russian and submitting, then verifying the output

Starting URL: https://demoqa.com/text-box

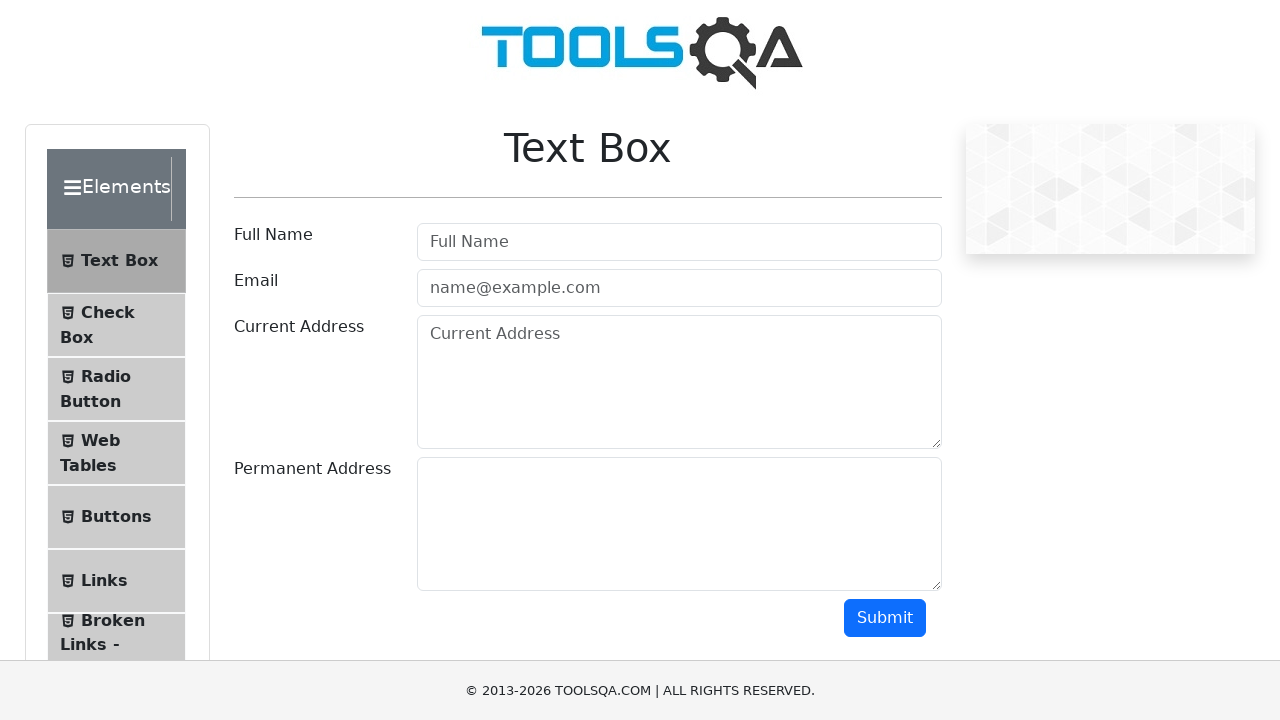

Filled current address field with Russian text: 'Краснодар, ул.Тихая, д.454' on textarea#currentAddress
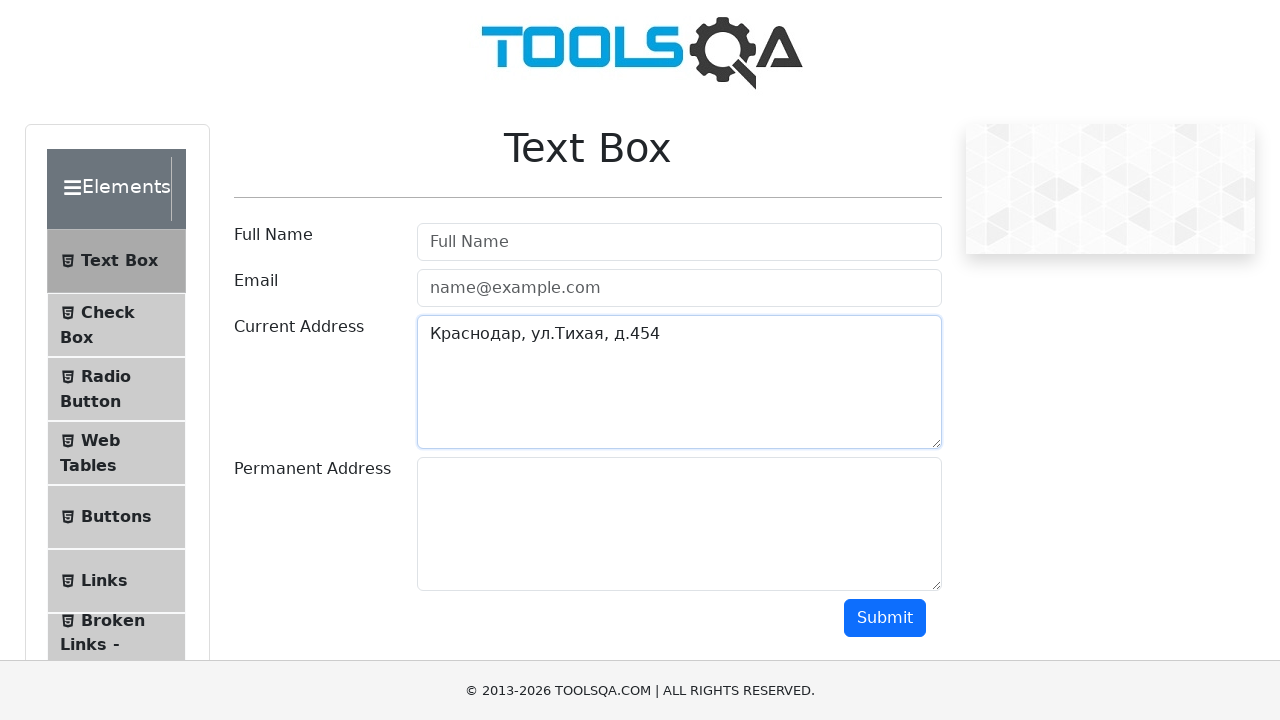

Clicked submit button to submit the form at (885, 618) on #submit
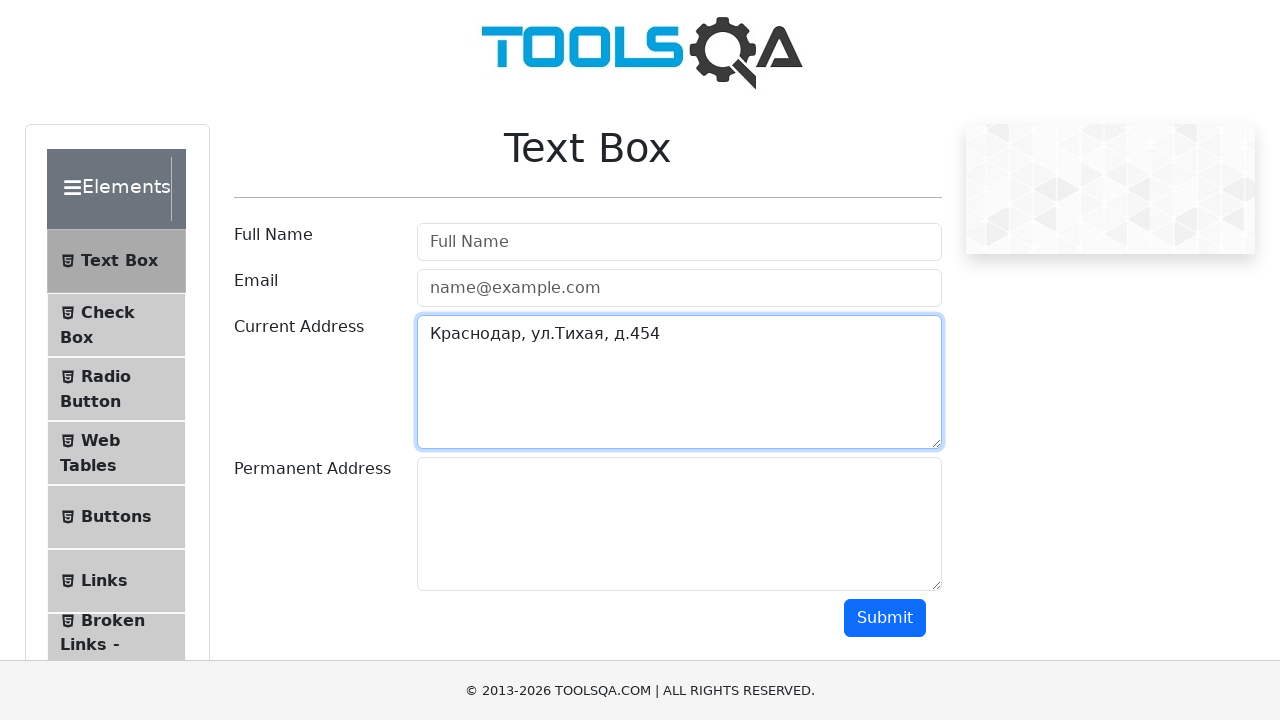

Form submission output loaded and verified
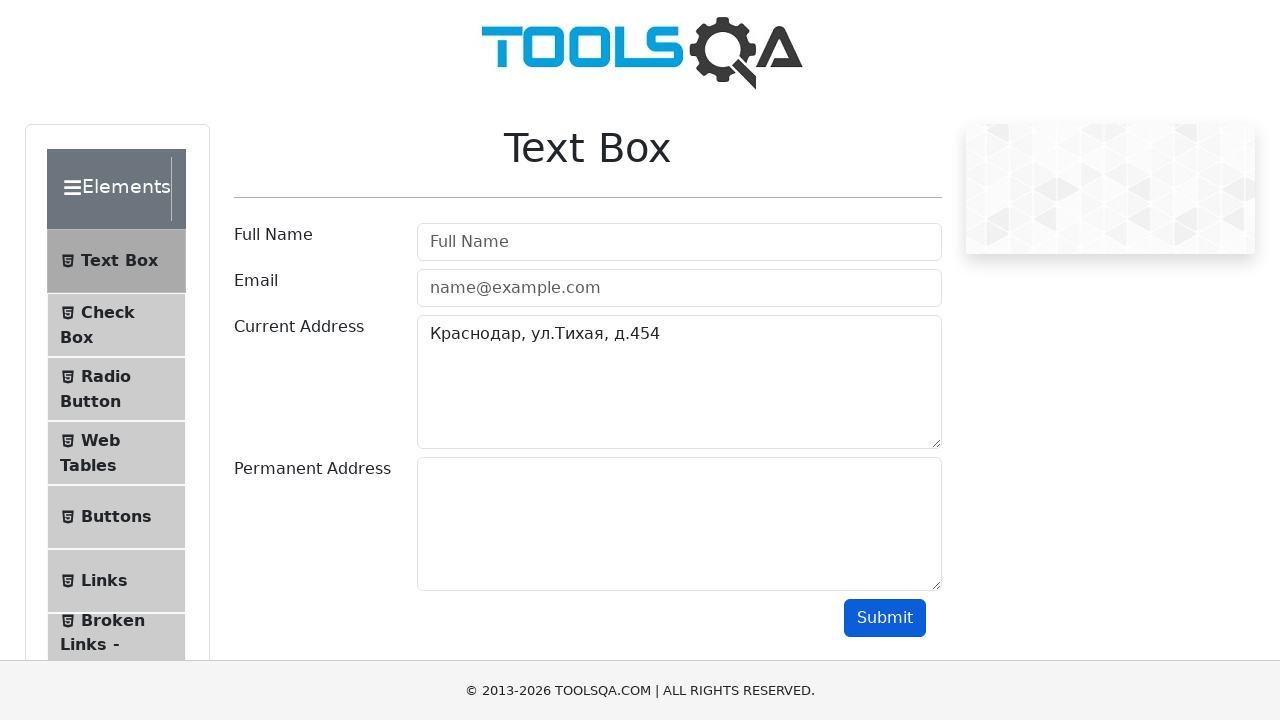

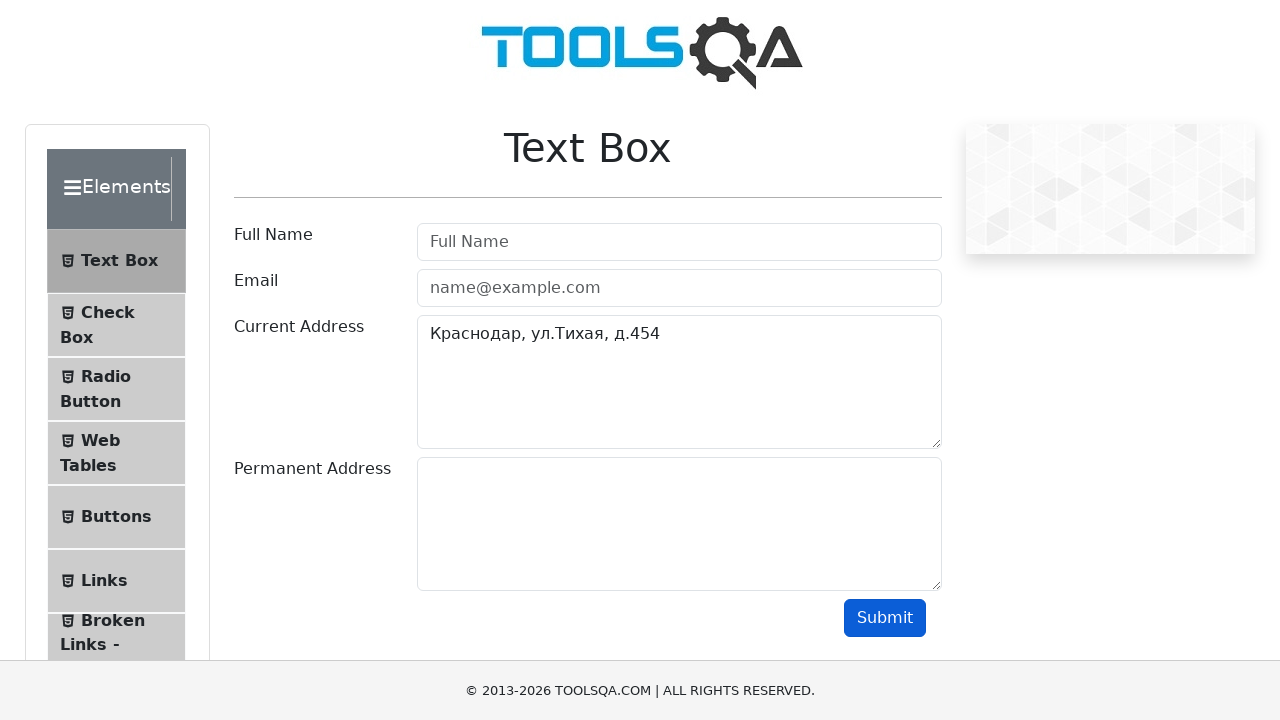